Tests that the language selector in the footer is present and clickable

Starting URL: https://deens-master.now.sh/

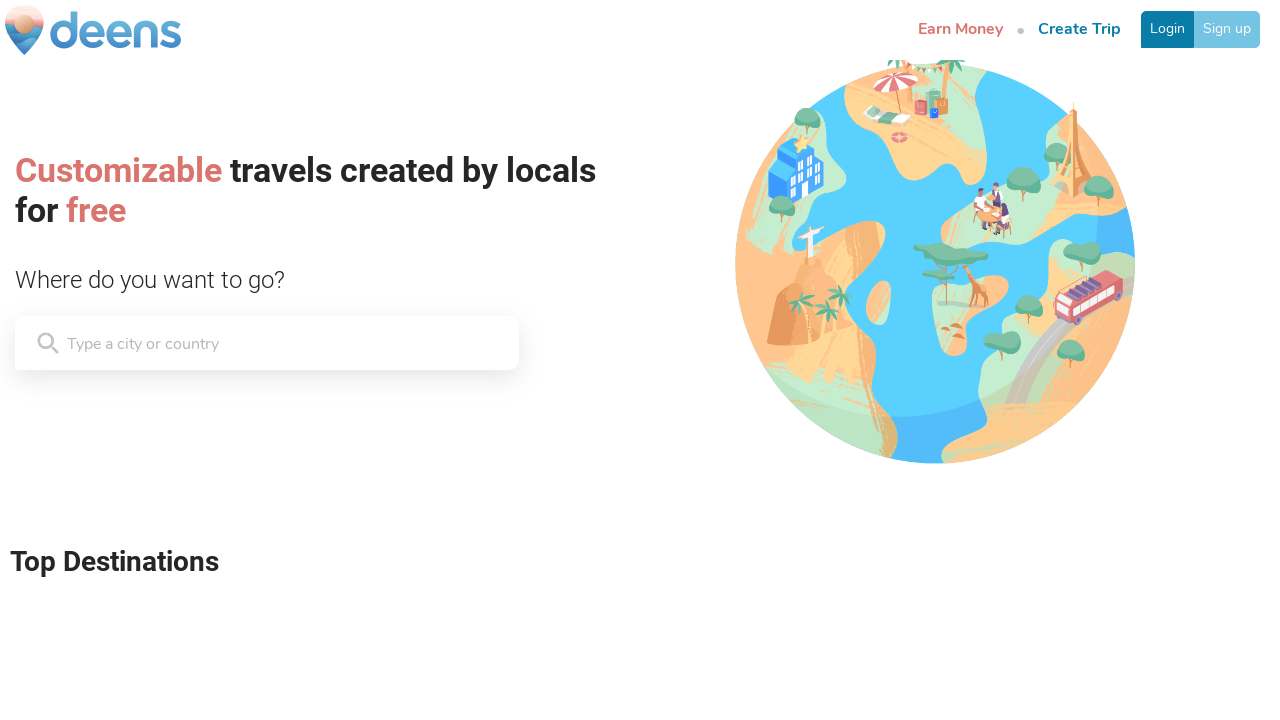

Clicked on language selector in footer at (146, 593) on xpath=//*[@class='BrandFooter__OptionSelector-qfoWf bYuWWM']
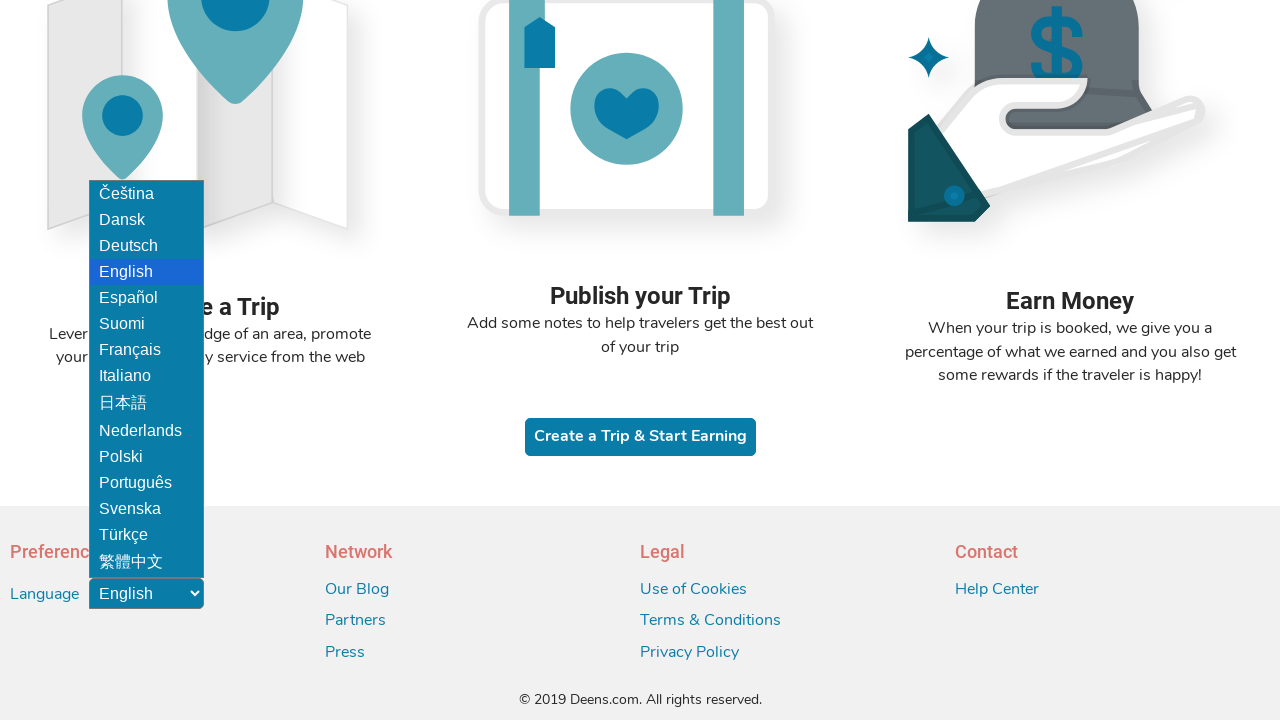

Verified language selector is visible and present
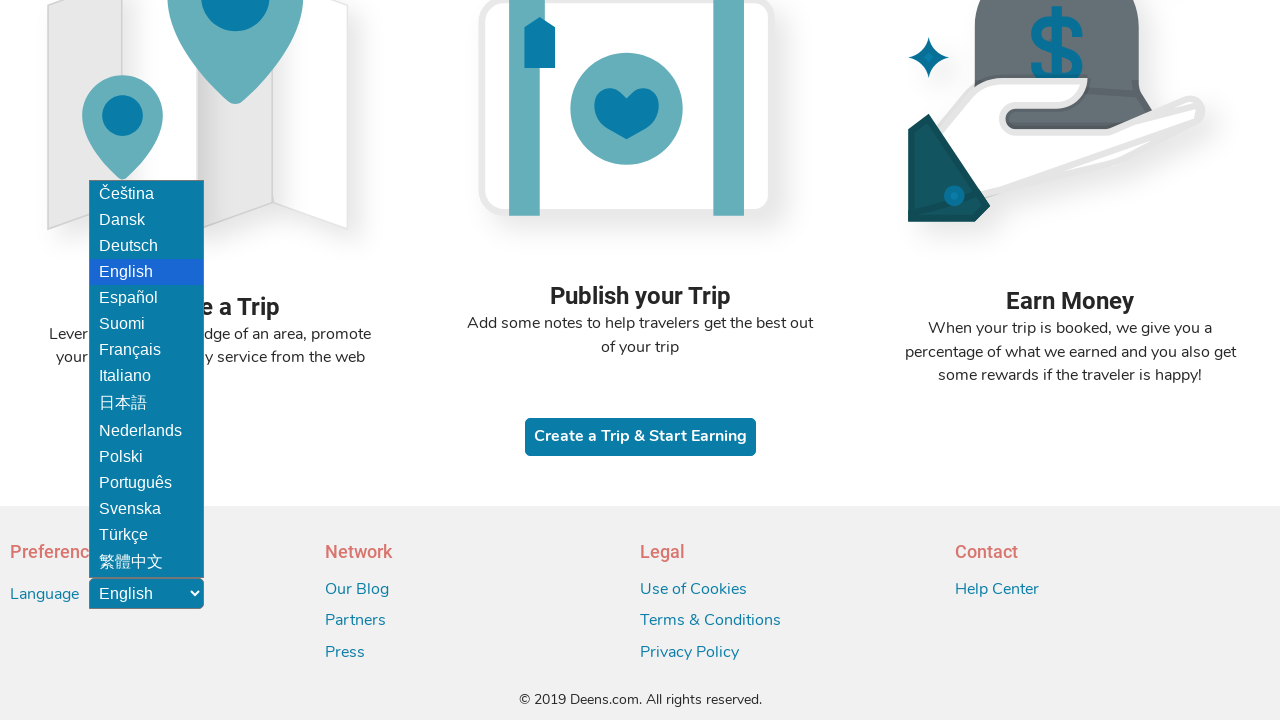

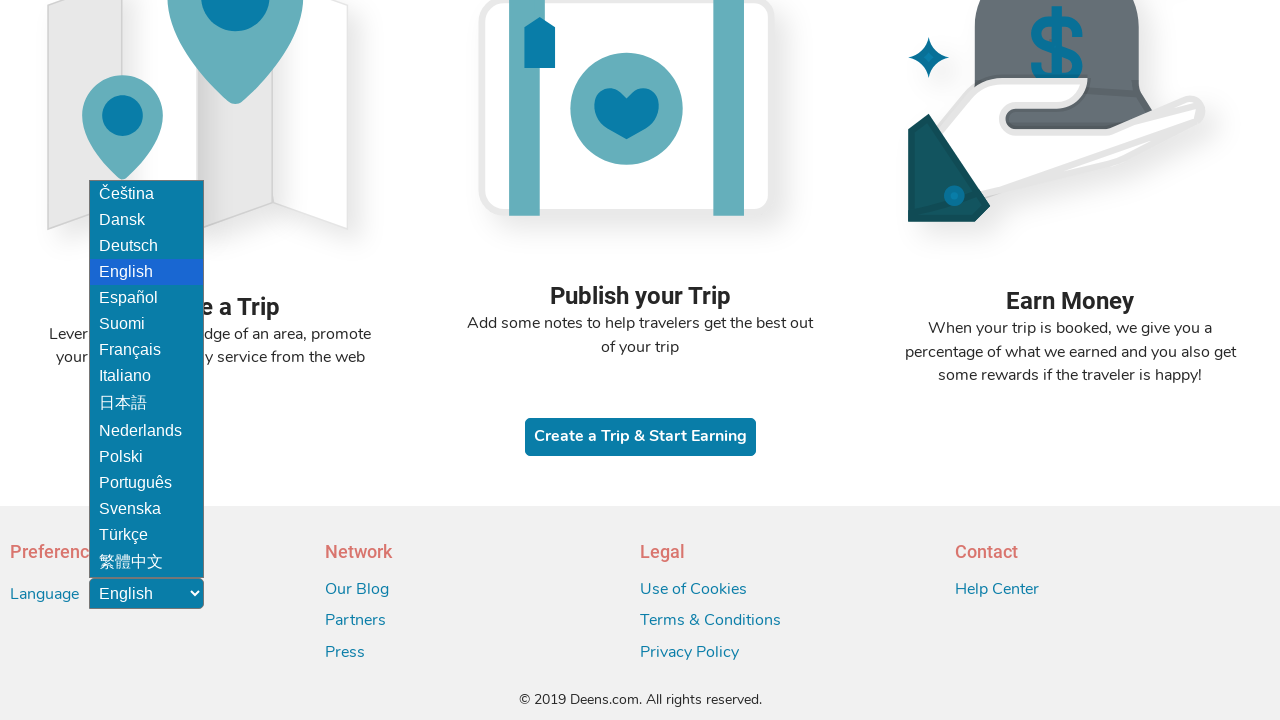